Tests back and forth navigation by clicking on "A/B Testing" link, verifying the page title, navigating back to the home page, and verifying the home page title.

Starting URL: https://practice.cydeo.com

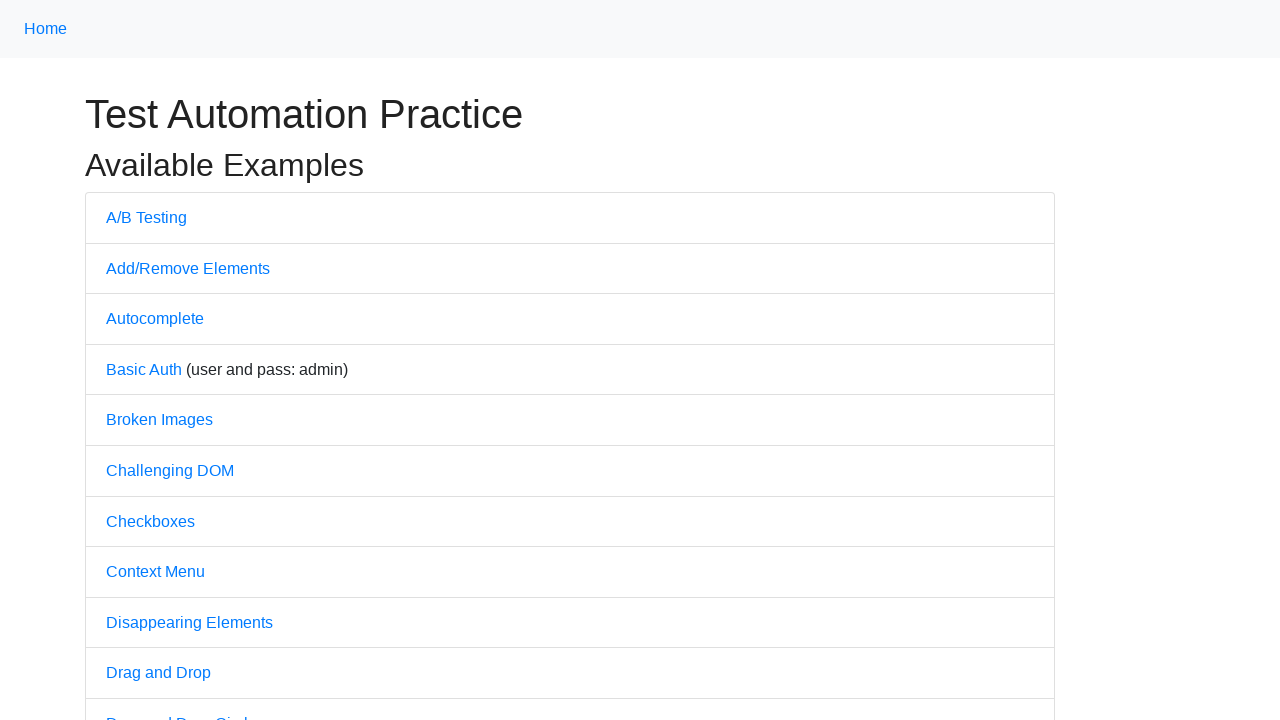

Clicked on 'A/B Testing' link at (146, 217) on text=A/B Testing
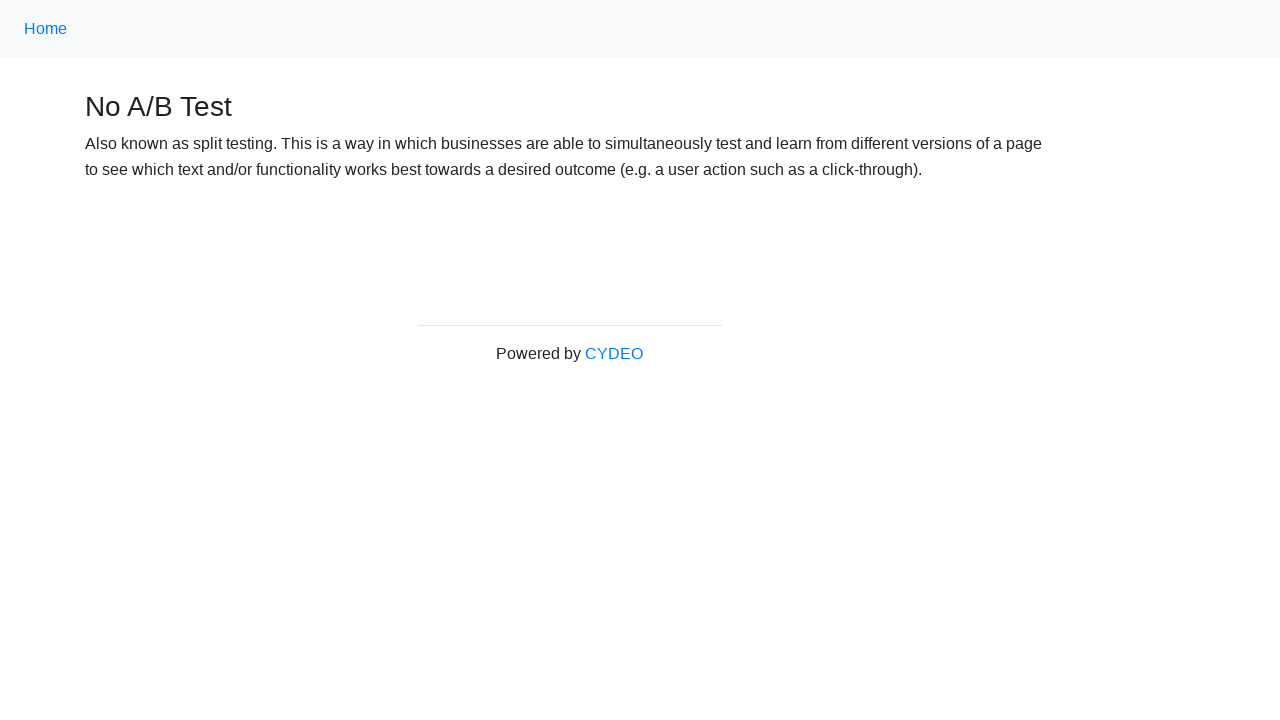

Verified page title is 'No A/B Test'
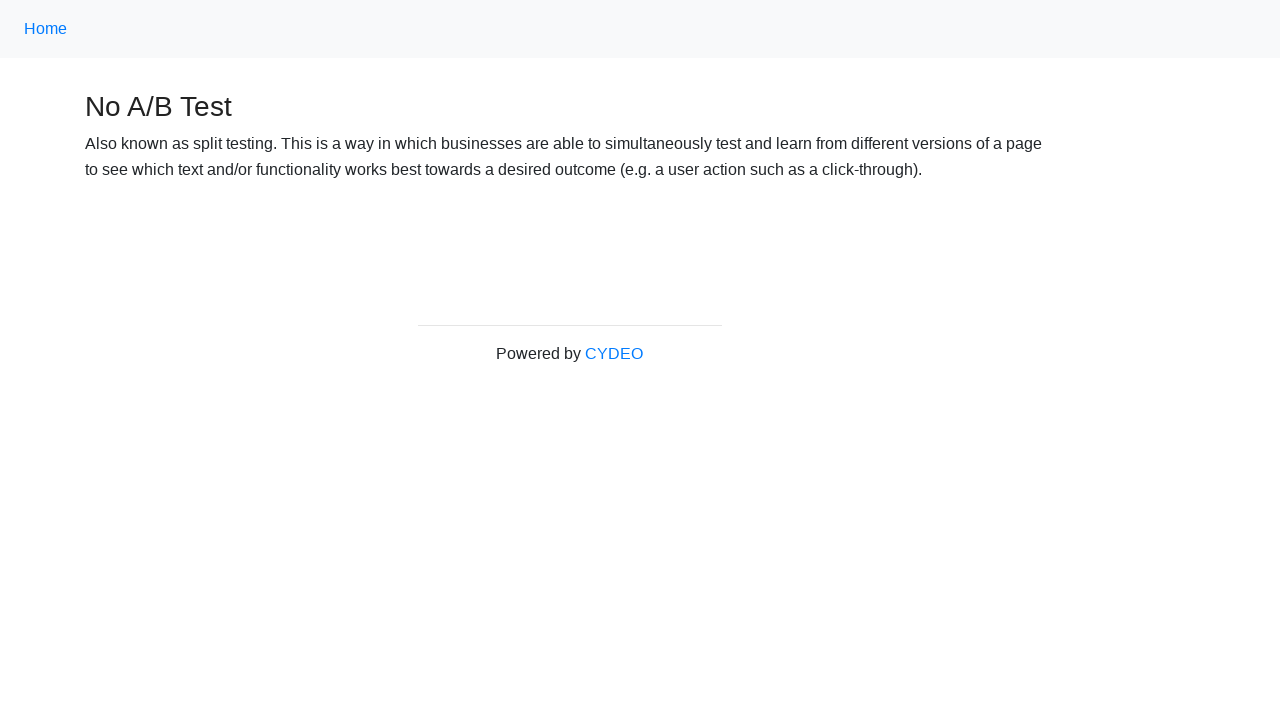

Navigated back to home page
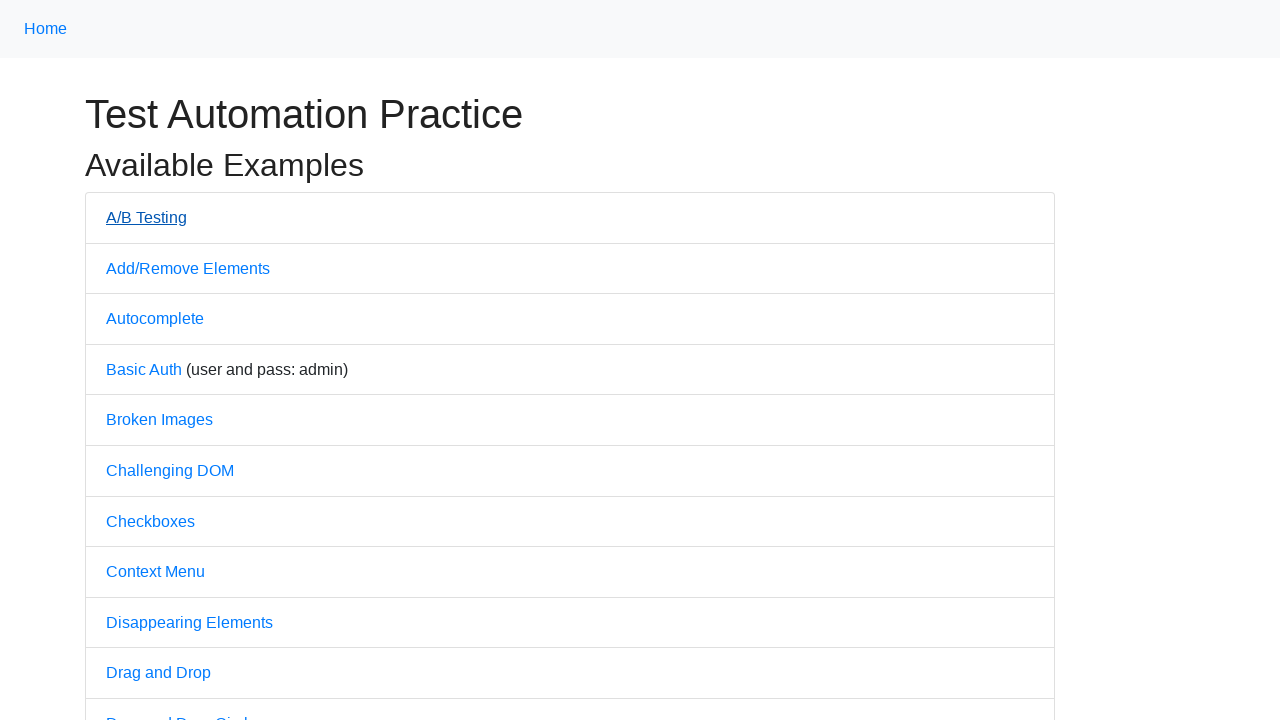

Verified home page title is 'Practice'
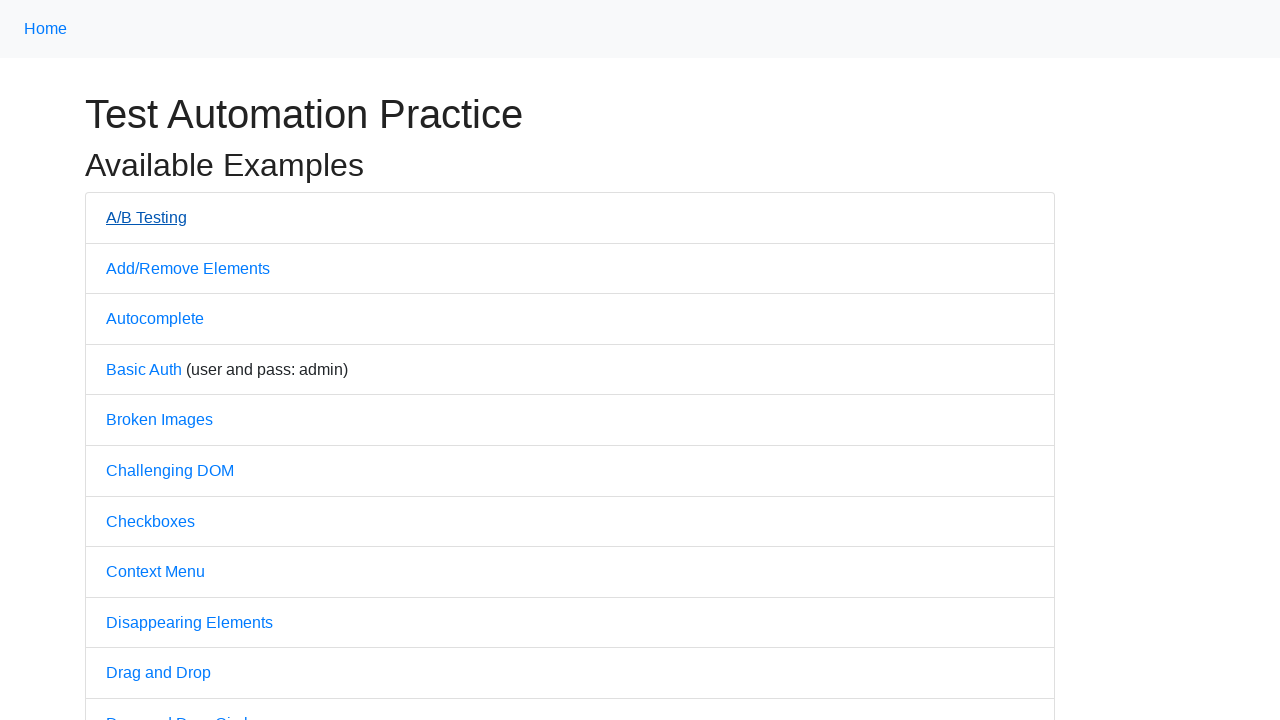

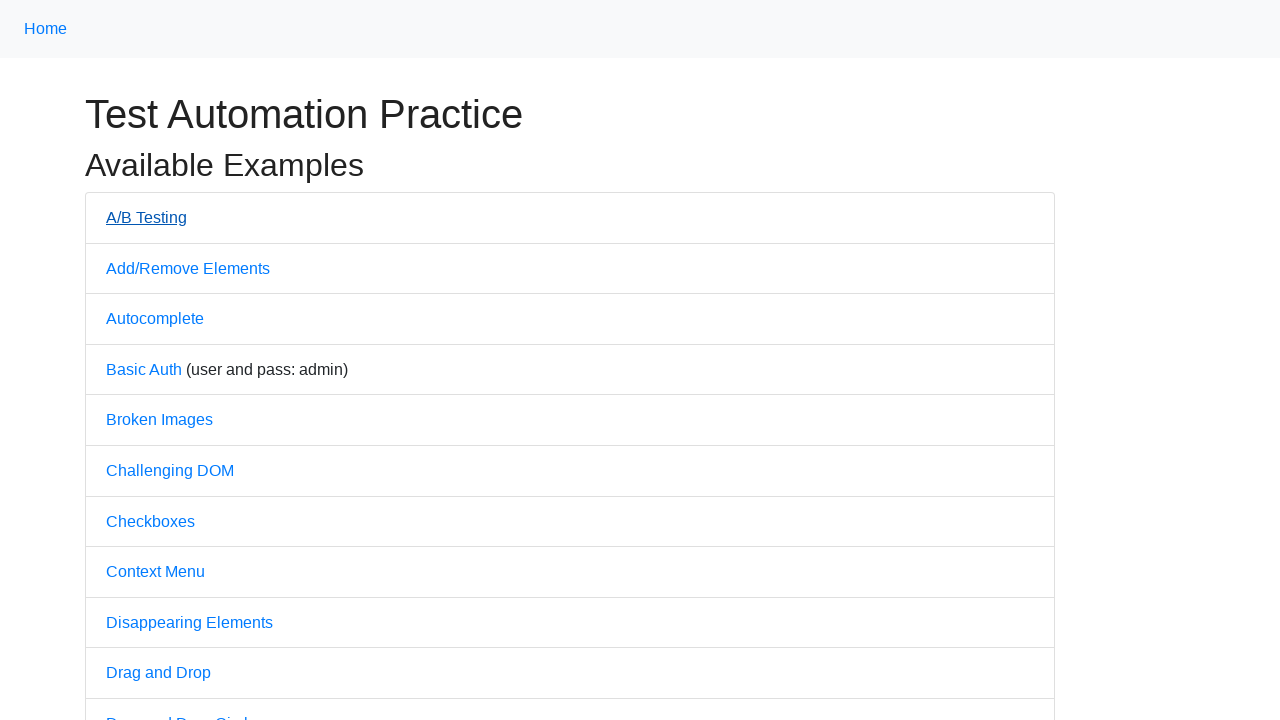